Navigates to a CSDN blog listing page and verifies that article links are present on the page

Starting URL: https://blog.csdn.net/lzw_java?type=blog

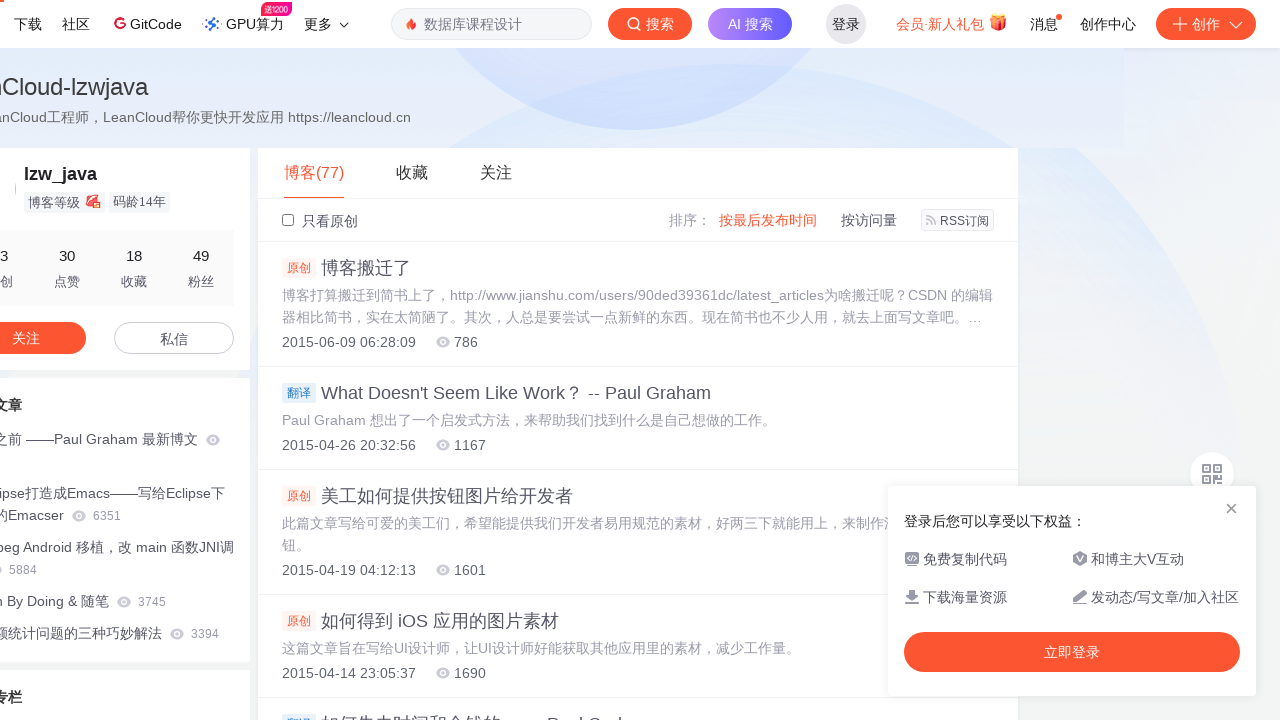

Navigated to CSDN blog listing page for lzw_java
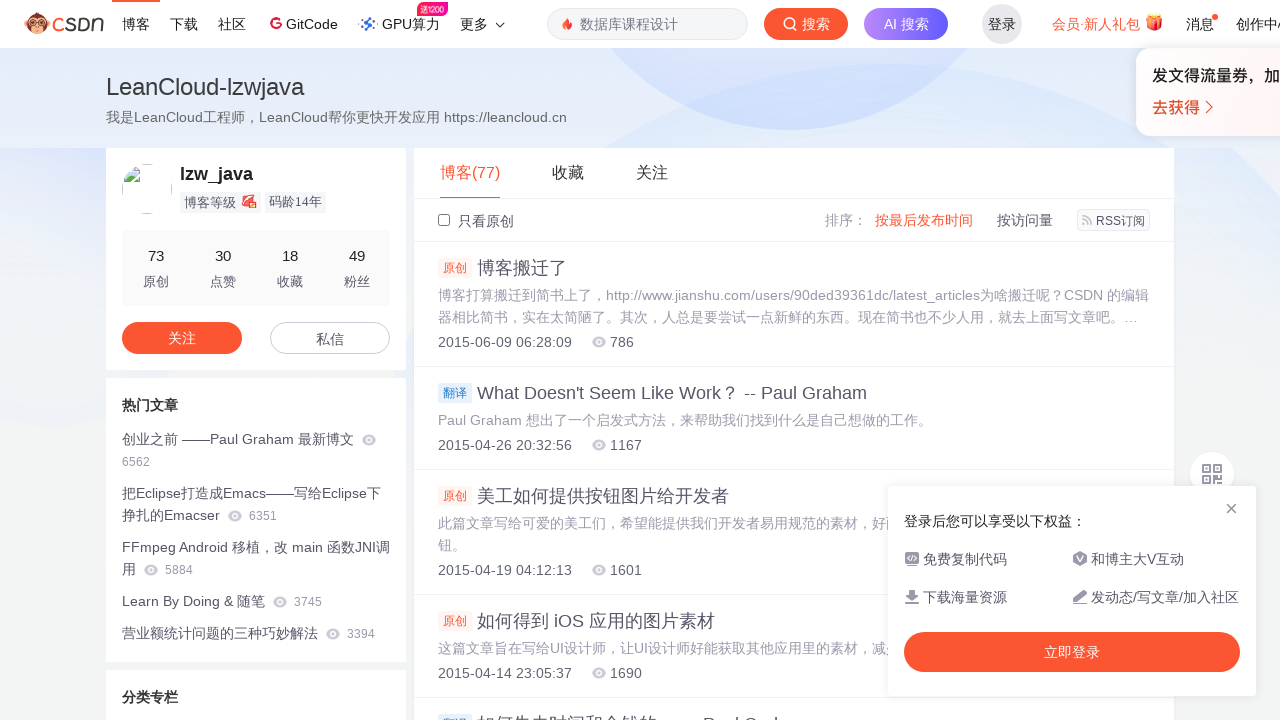

Article links loaded on the page
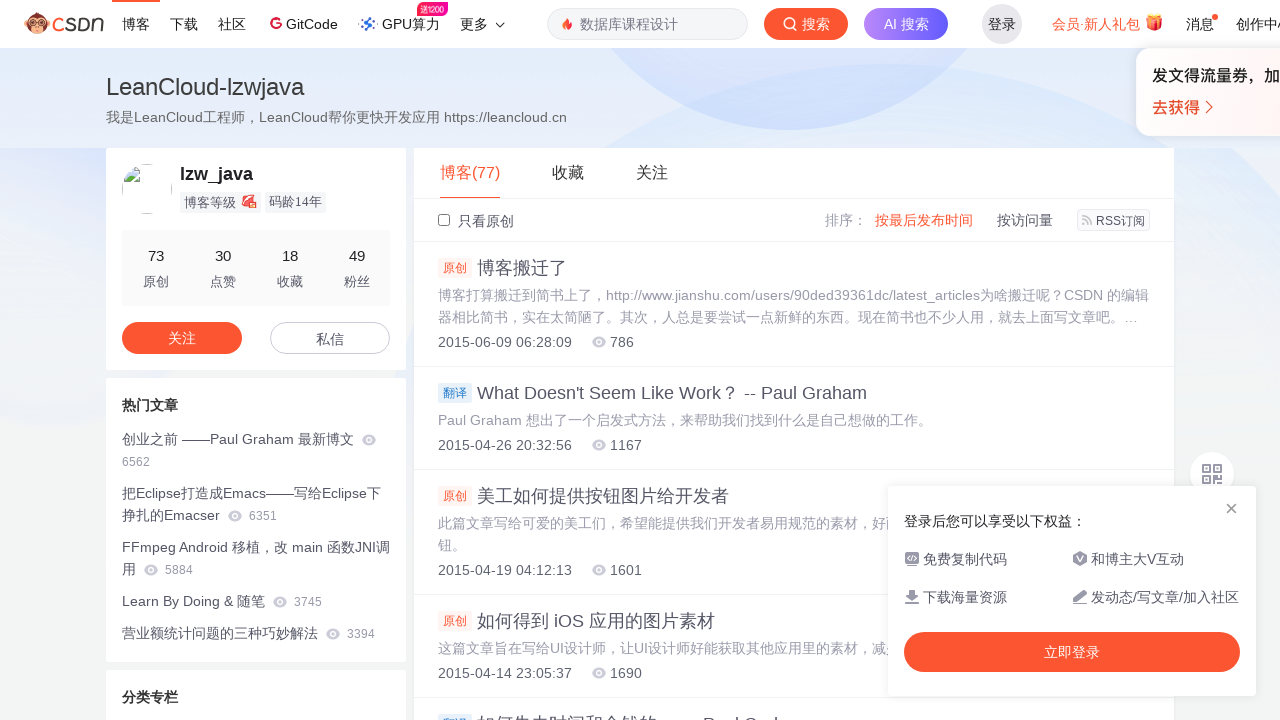

Verified that article links are present on the page
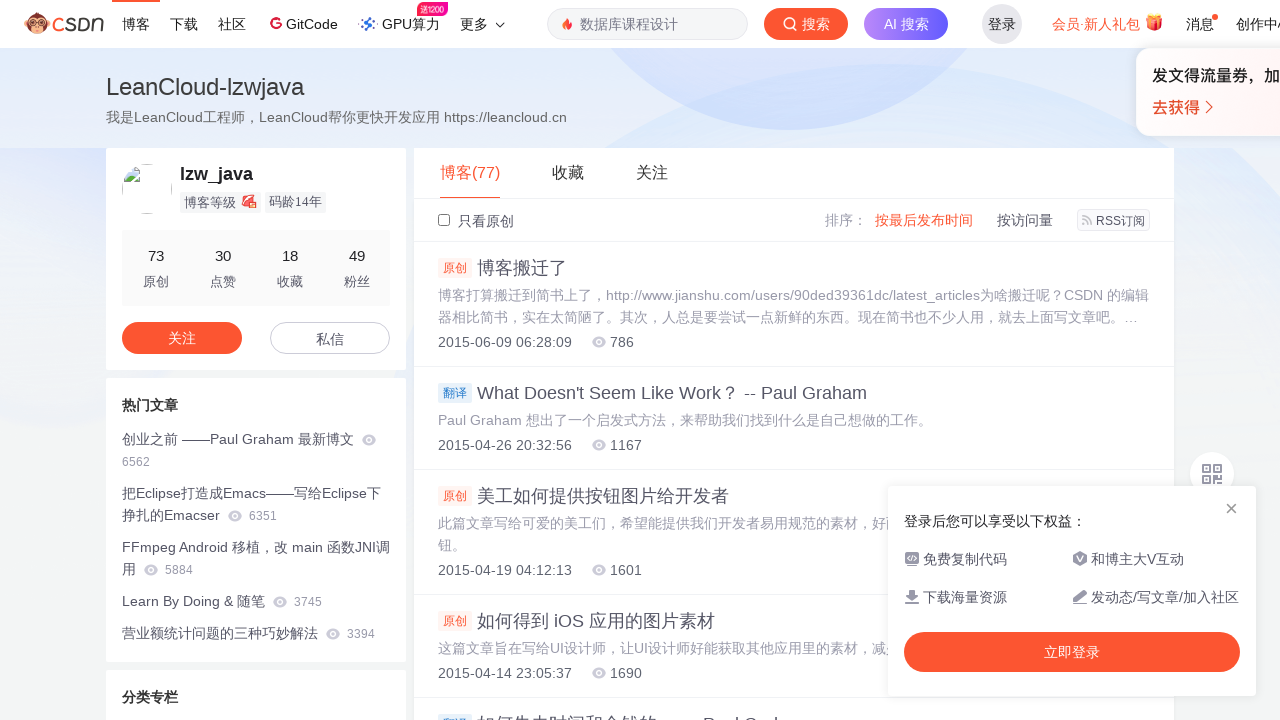

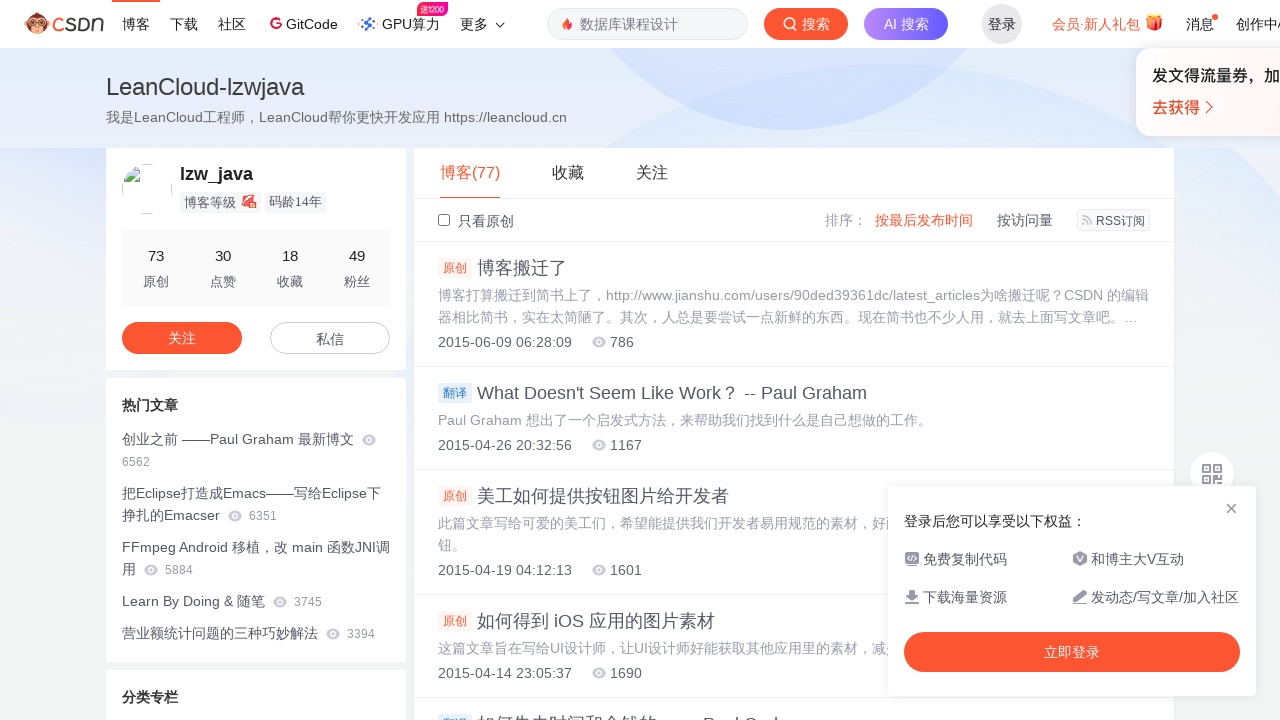